Tests right-click context menu functionality by right-clicking on an element and selecting the Copy option from the context menu

Starting URL: http://swisnl.github.io/jQuery-contextMenu/demo.html

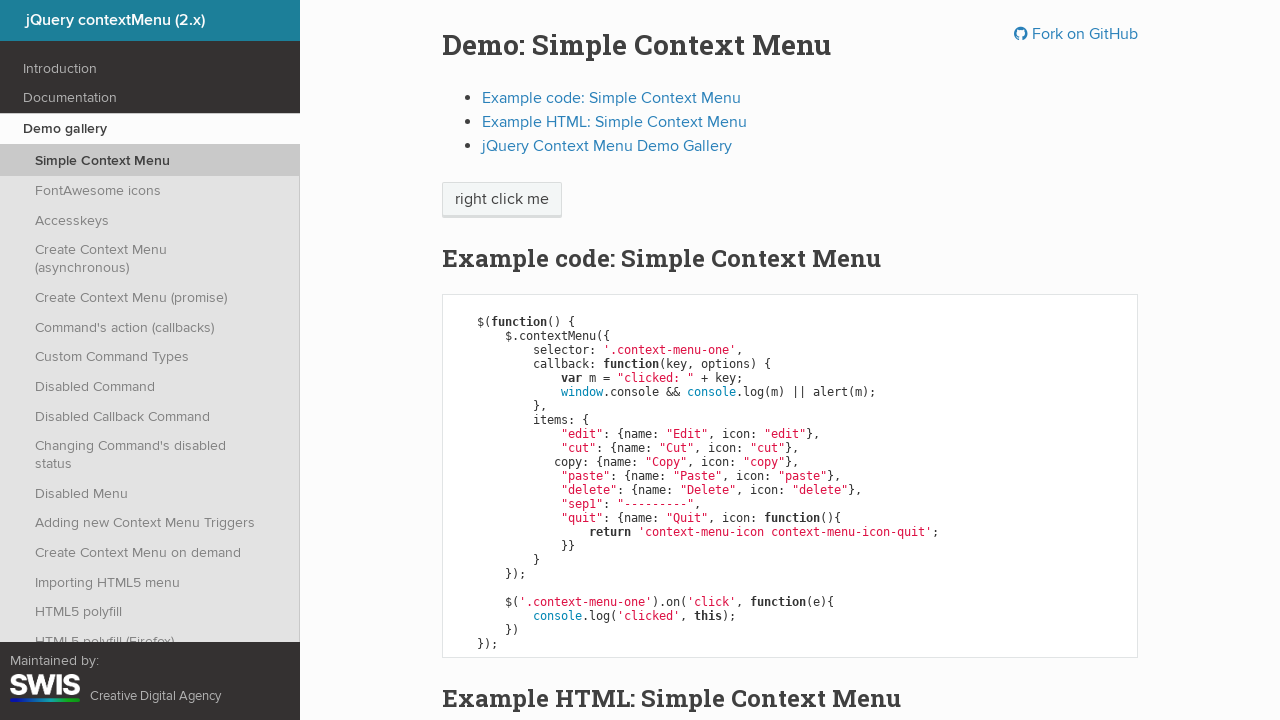

Located the 'right click me' element
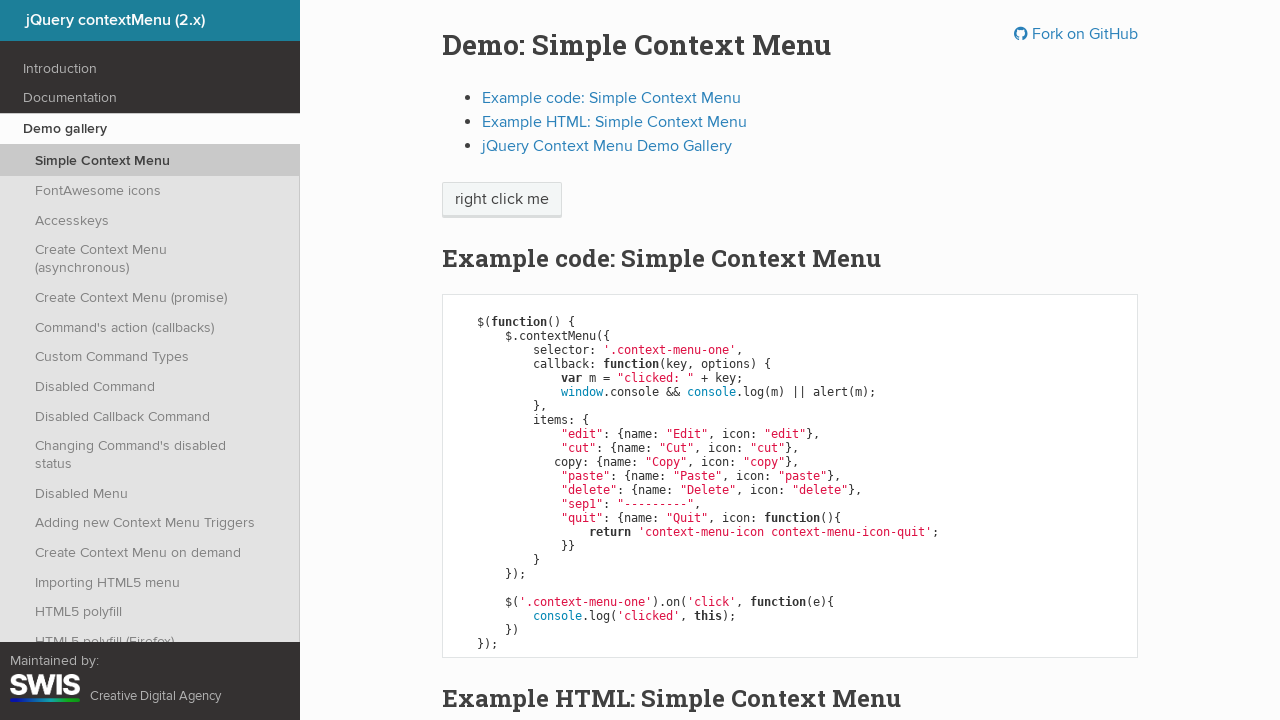

Right-clicked on the element to open context menu at (502, 200) on xpath=//span[text()='right click me']
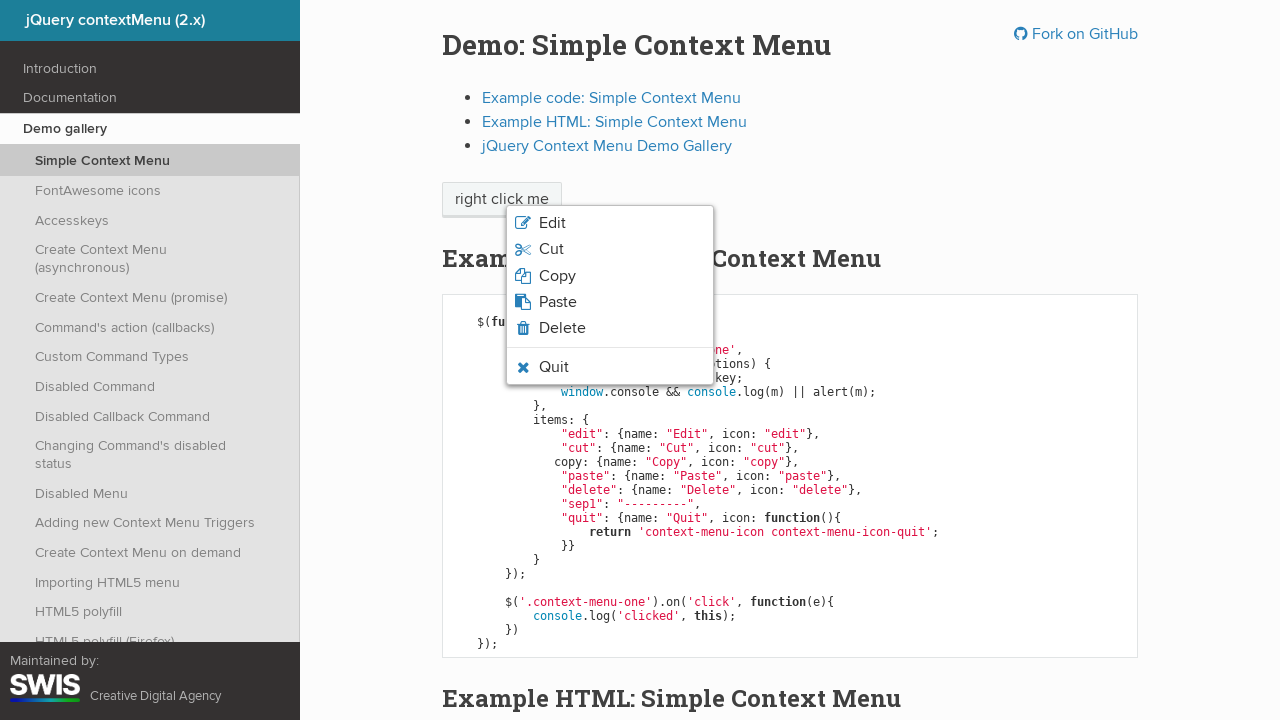

Clicked the Copy option from the context menu at (557, 276) on xpath=//span[text()='Copy']
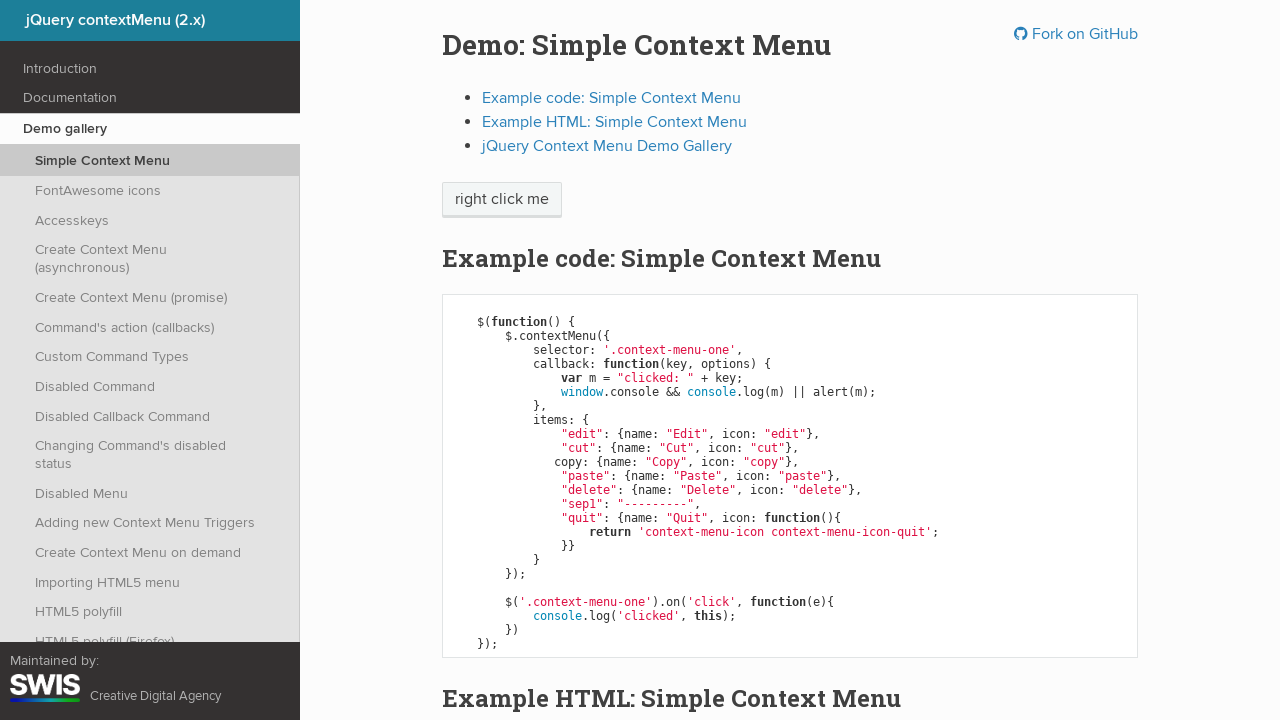

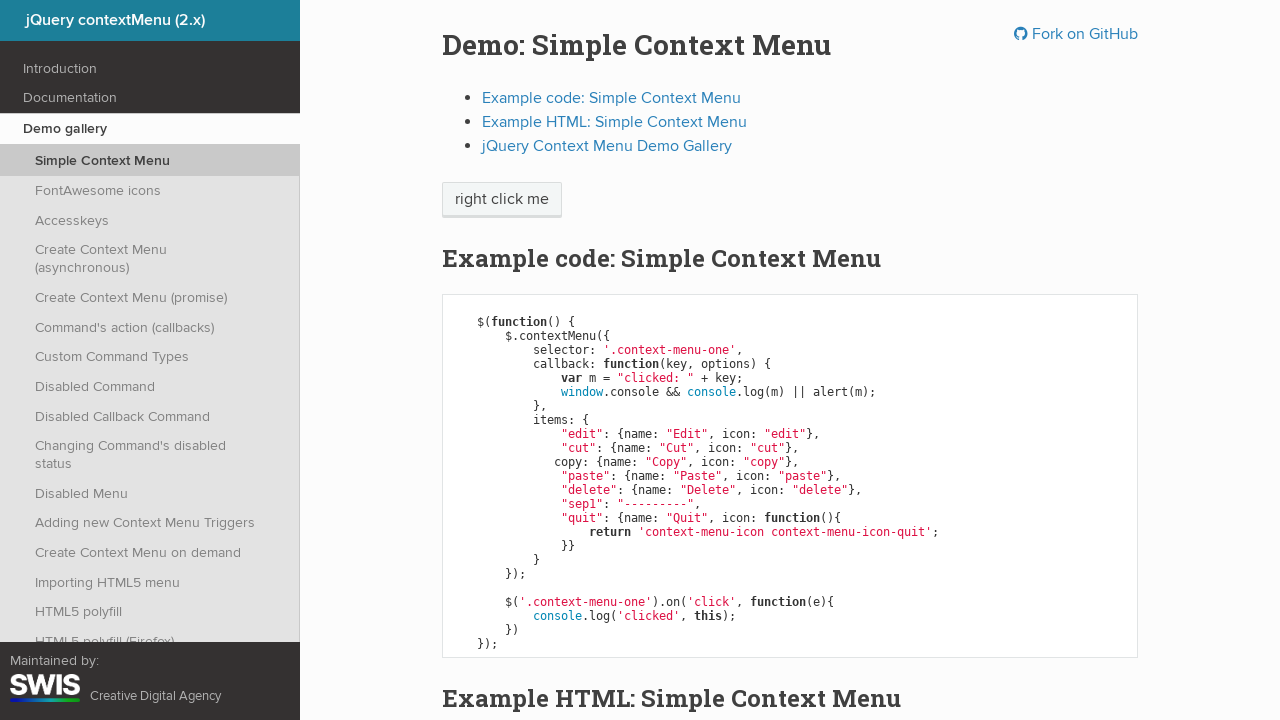